Navigates to Axis Bank website with SSL certificate acceptance configured. This is a minimal test demonstrating browser configuration for handling untrusted certificates.

Starting URL: http://axisbank.com

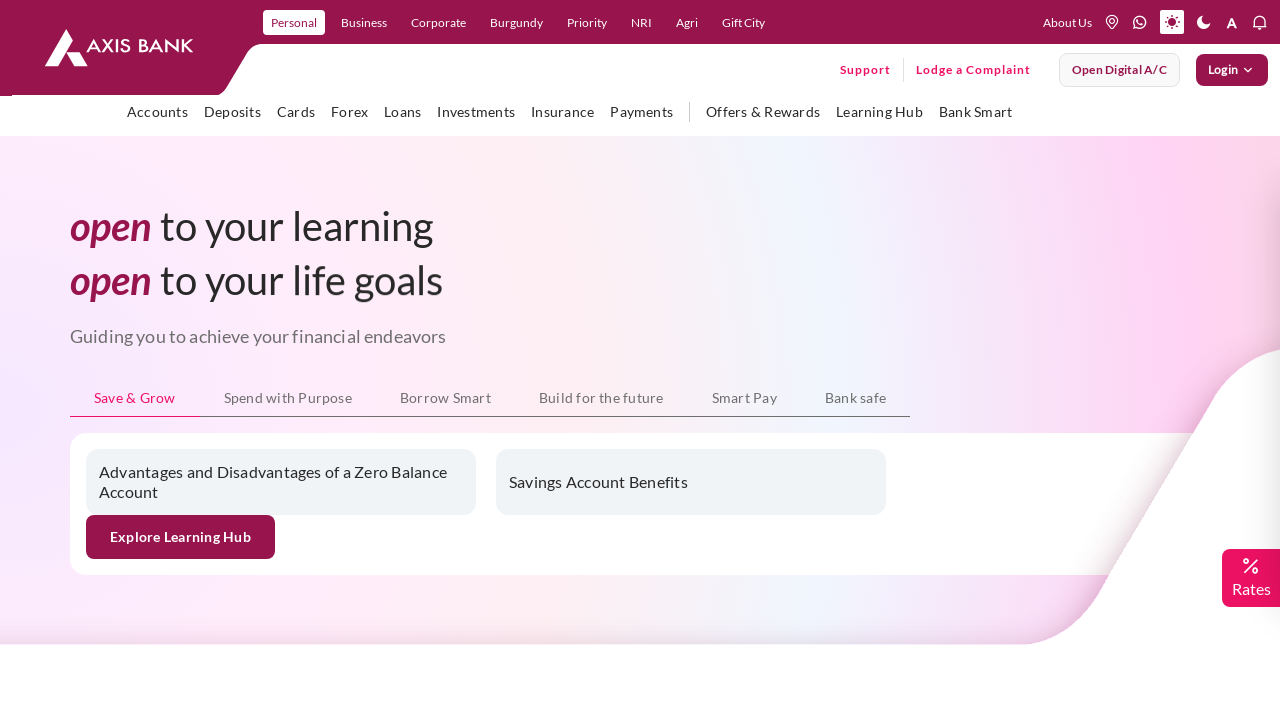

Waited for page DOM content to load on Axis Bank website
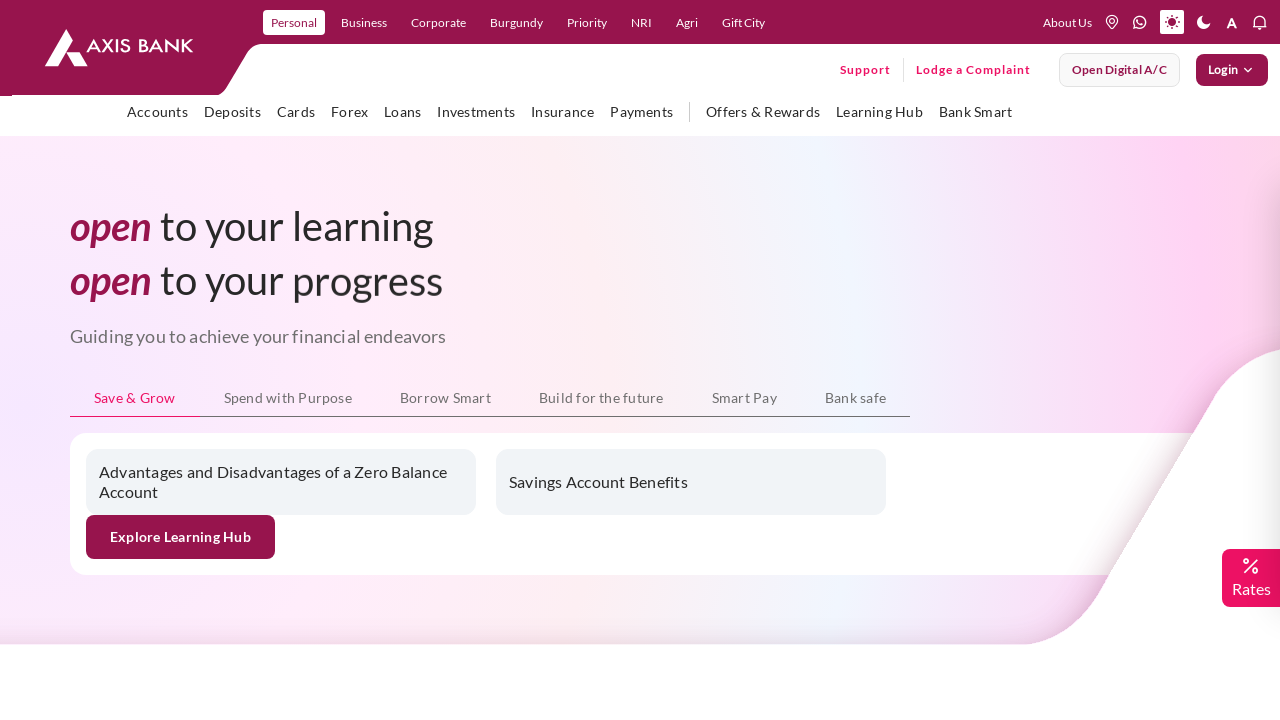

Verified page body element is present - page loaded successfully
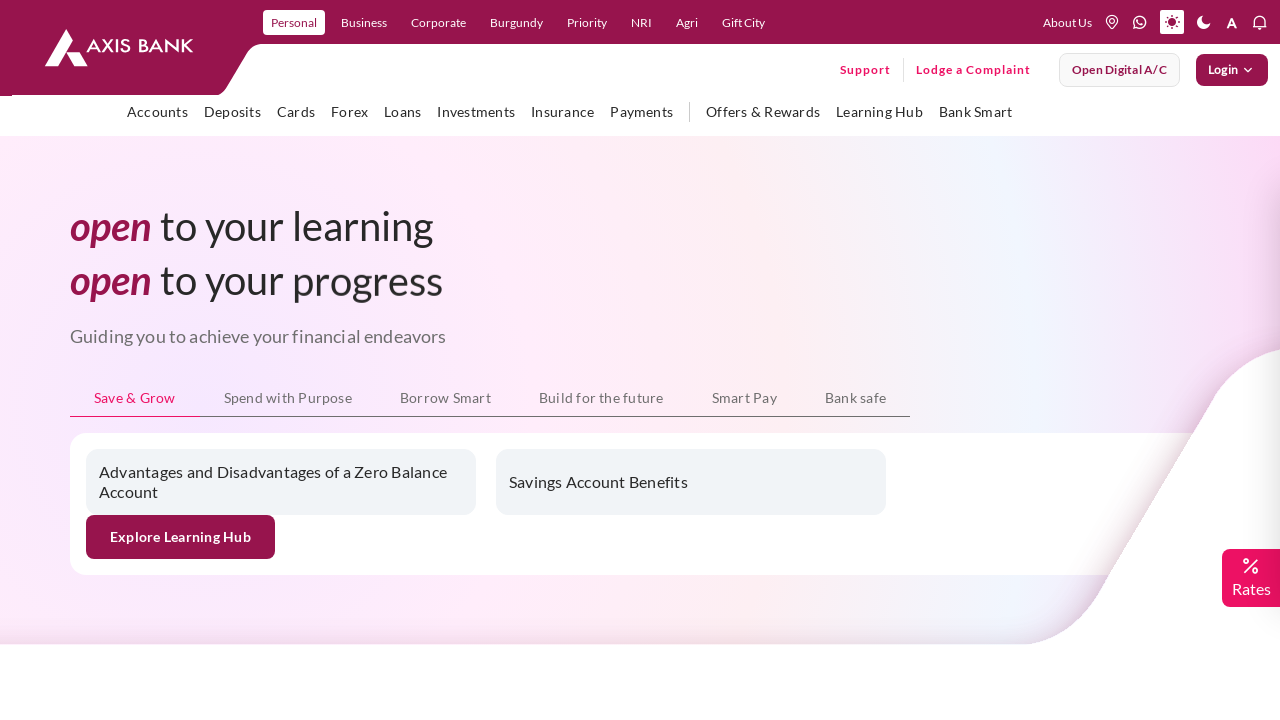

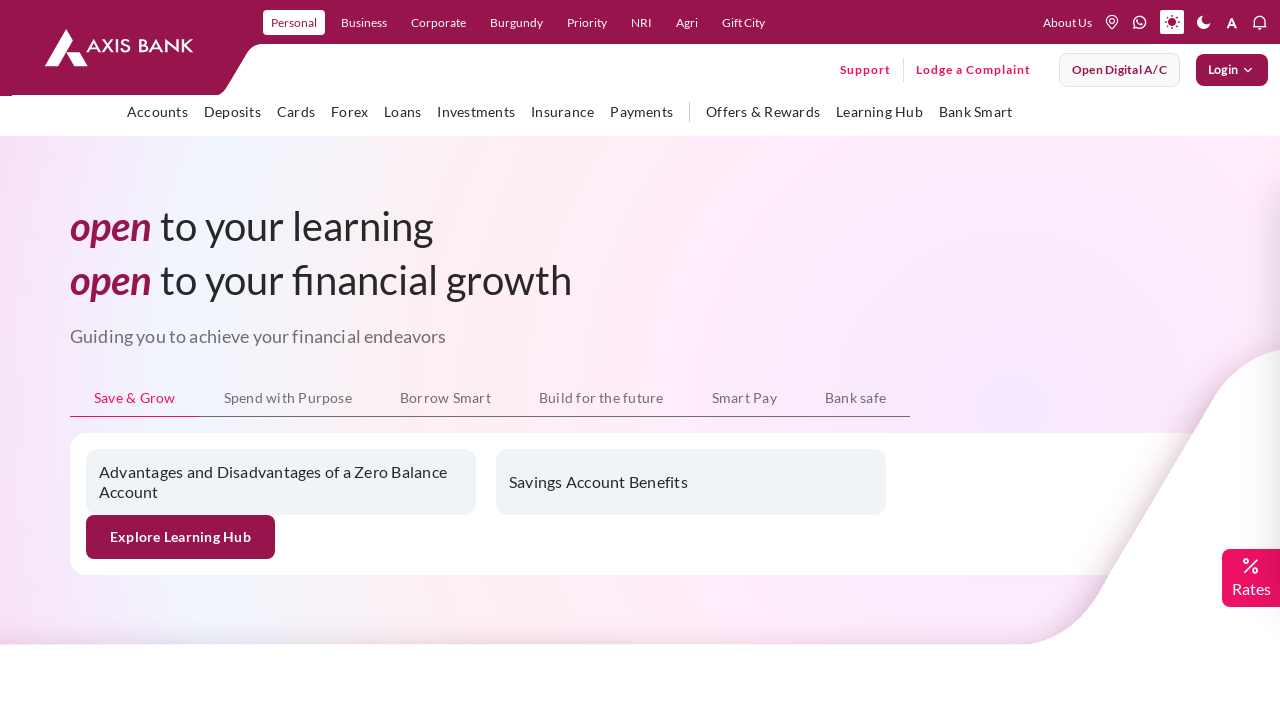